Navigates through product carousels on noon.com, scrolling through each carousel section and interacting with navigation buttons to view all products

Starting URL: https://www.noon.com/uae-en/

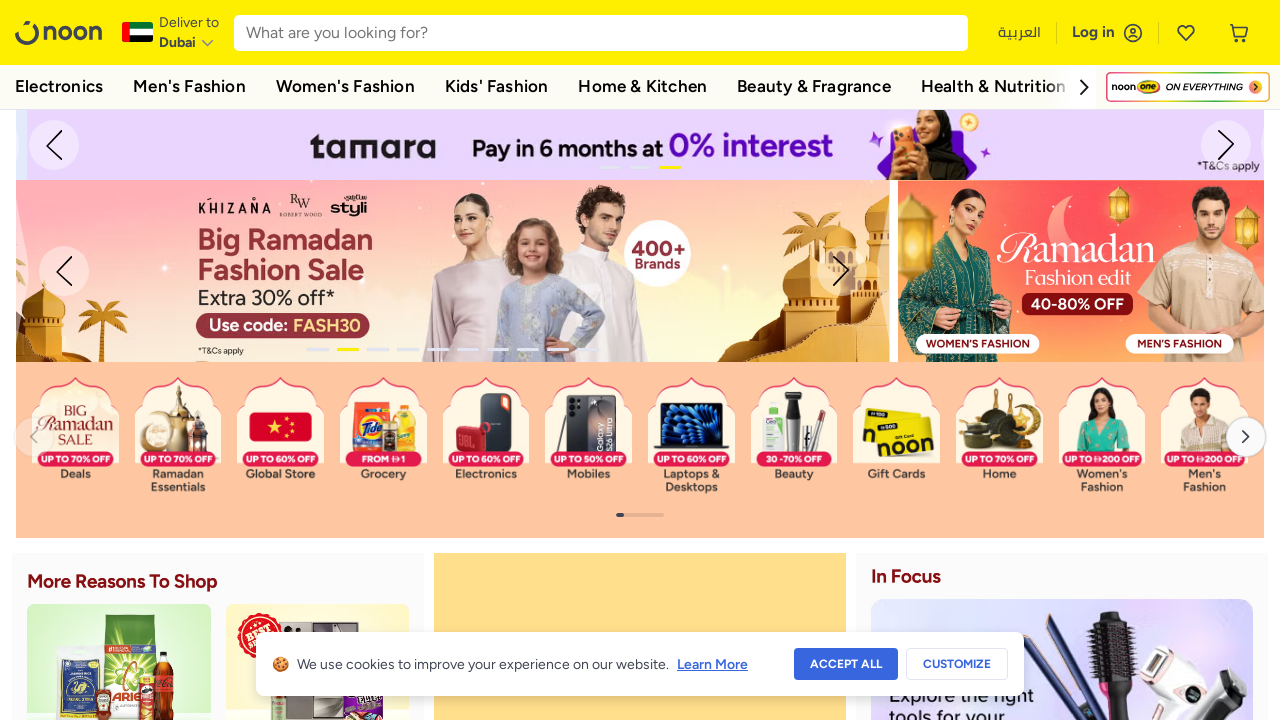

Scrolled down 2000px to carousel section
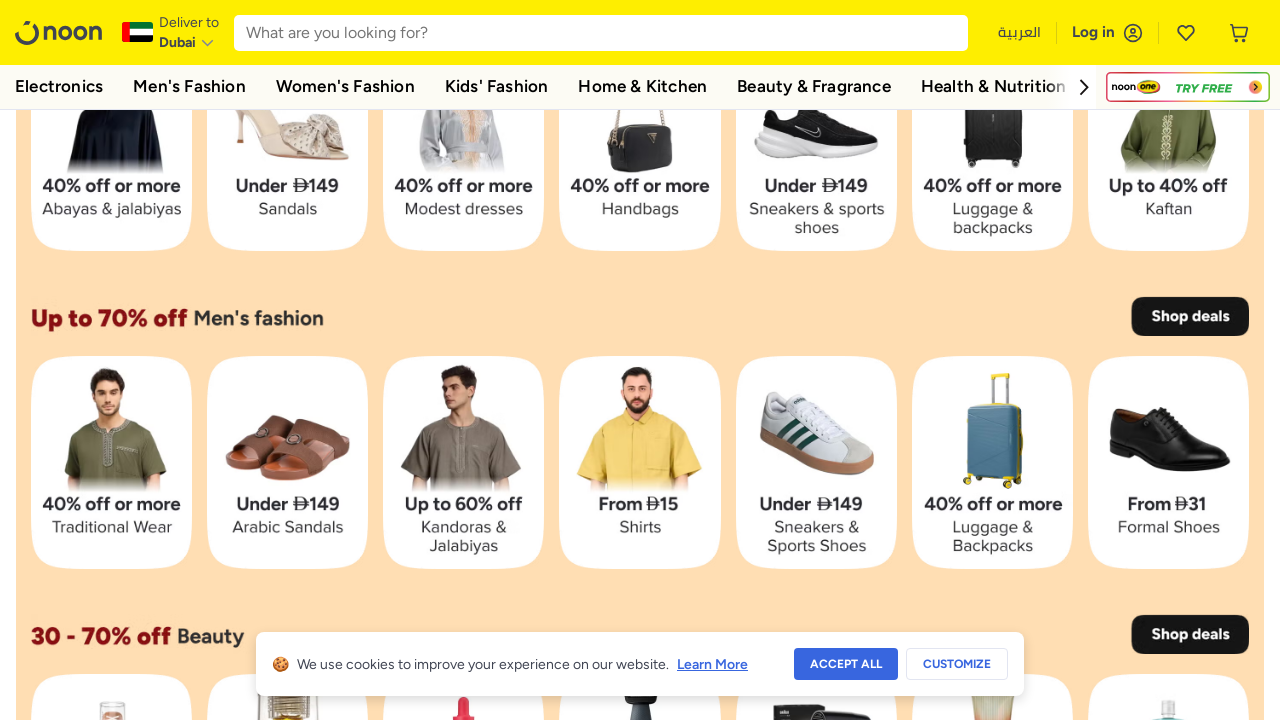

Waited 5000ms for carousel content to load
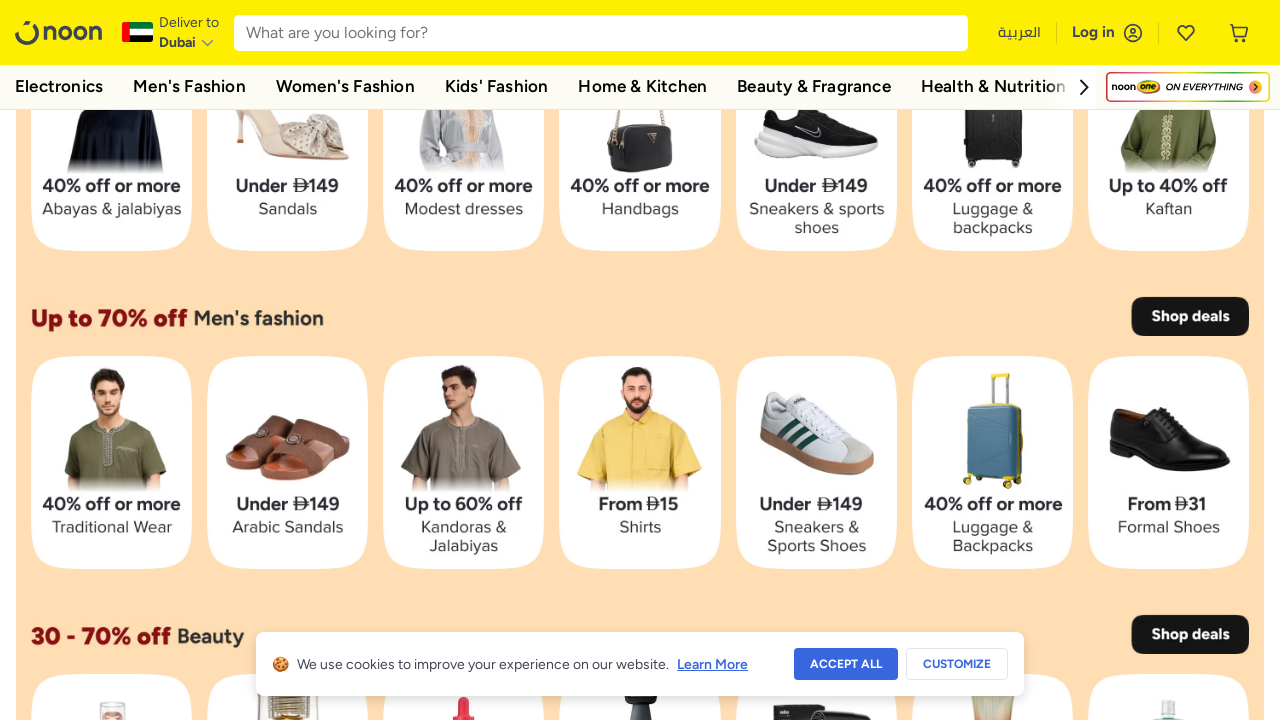

Retrieved all carousel labels from the page
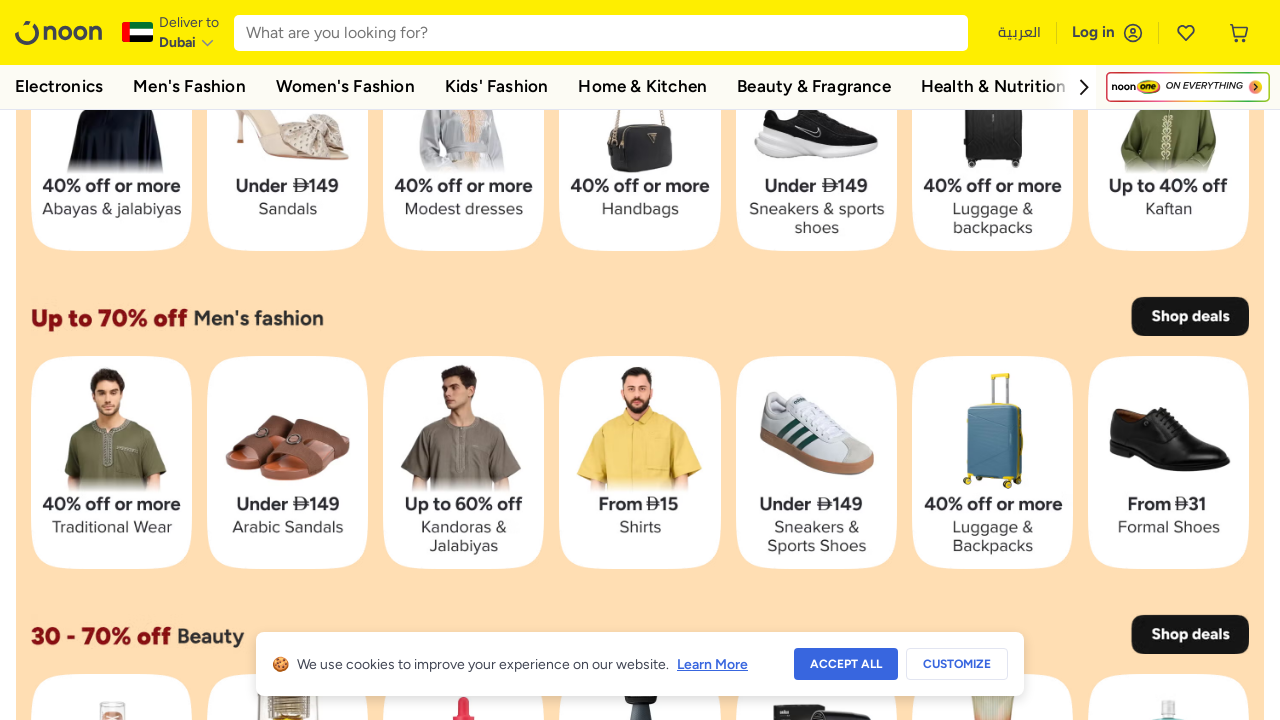

Extracted text content from 0 carousel labels
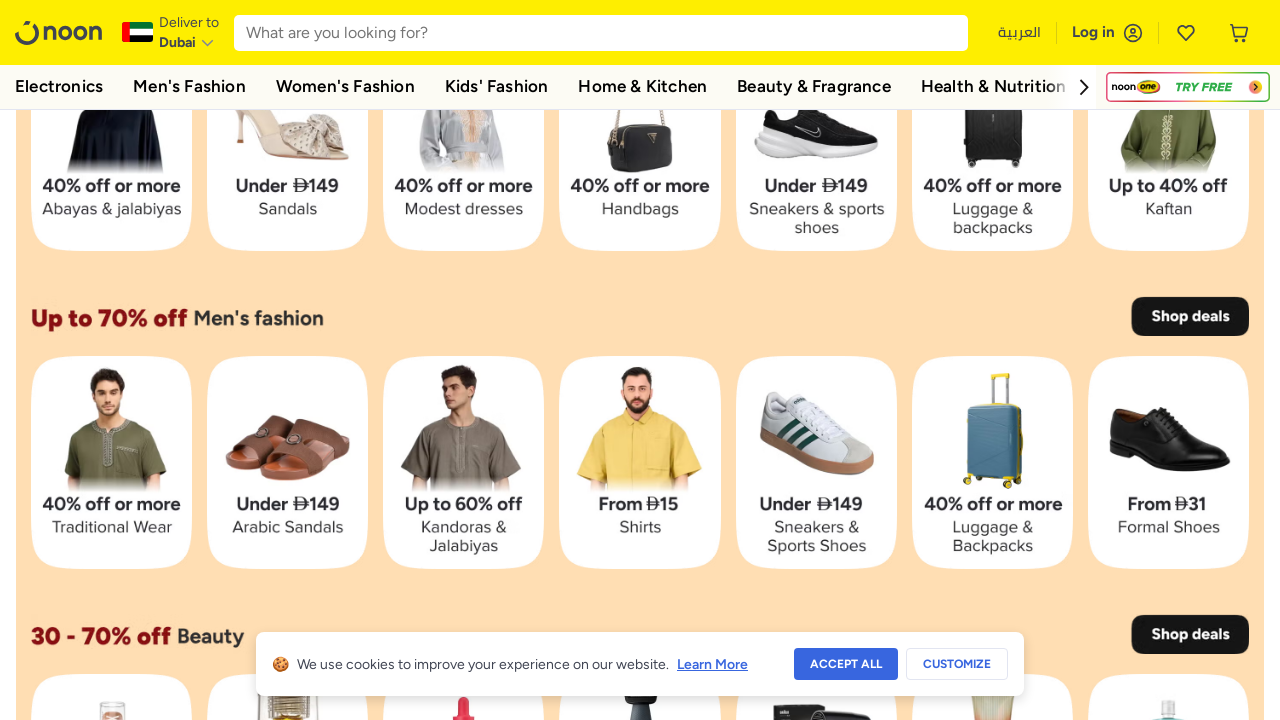

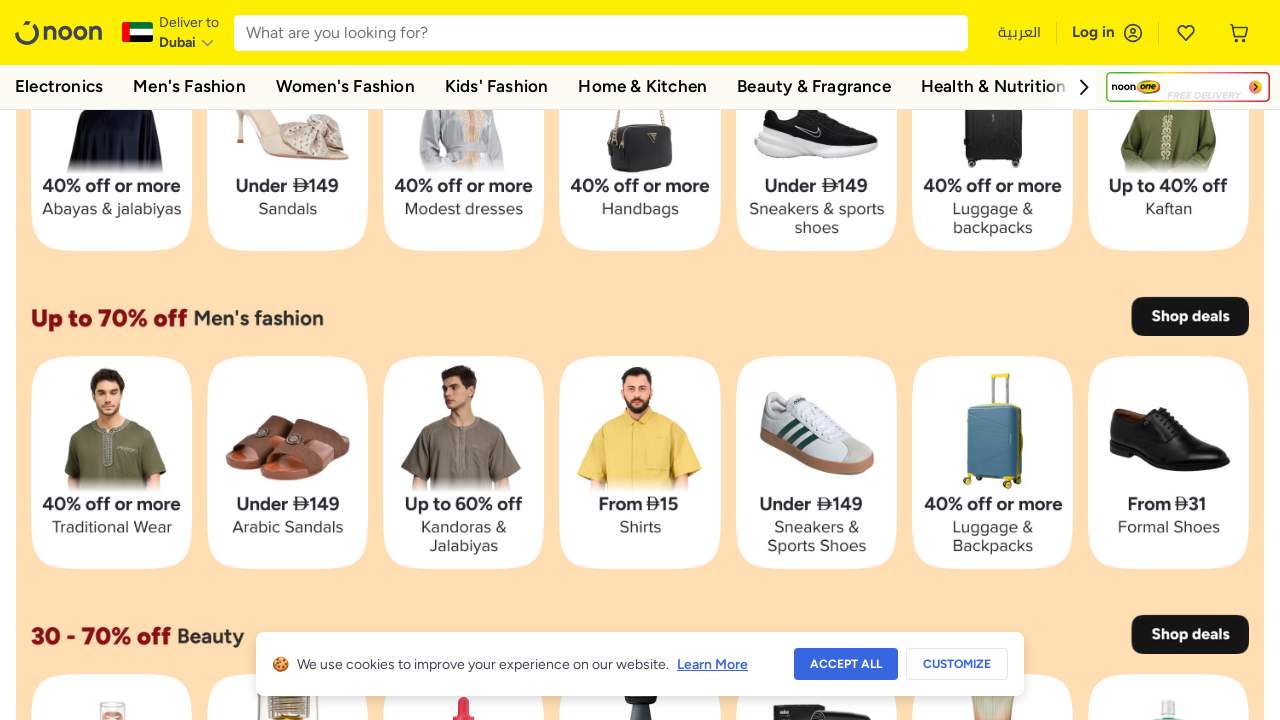